Tests dropdown selection functionality by selecting currency options using different methods (by index, visible text, and value)

Starting URL: https://rahulshettyacademy.com/dropdownsPractise/

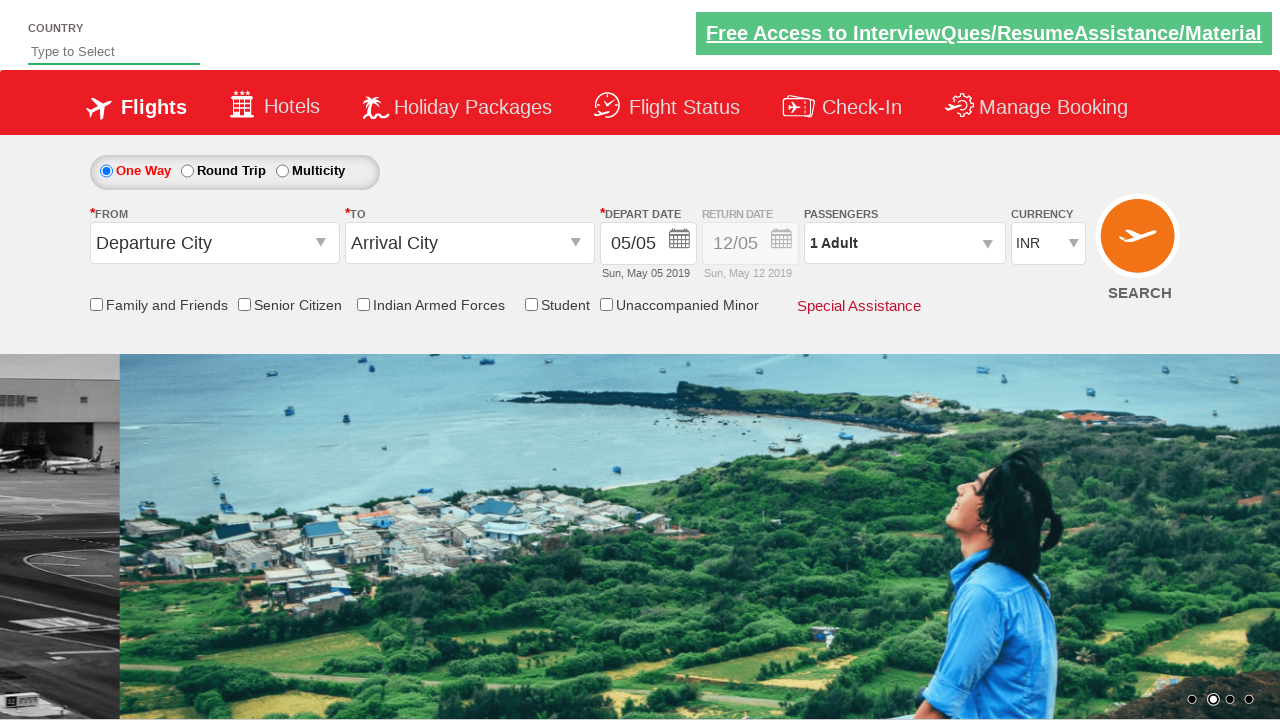

Selected USD currency by index 3 from dropdown on select#ctl00_mainContent_DropDownListCurrency
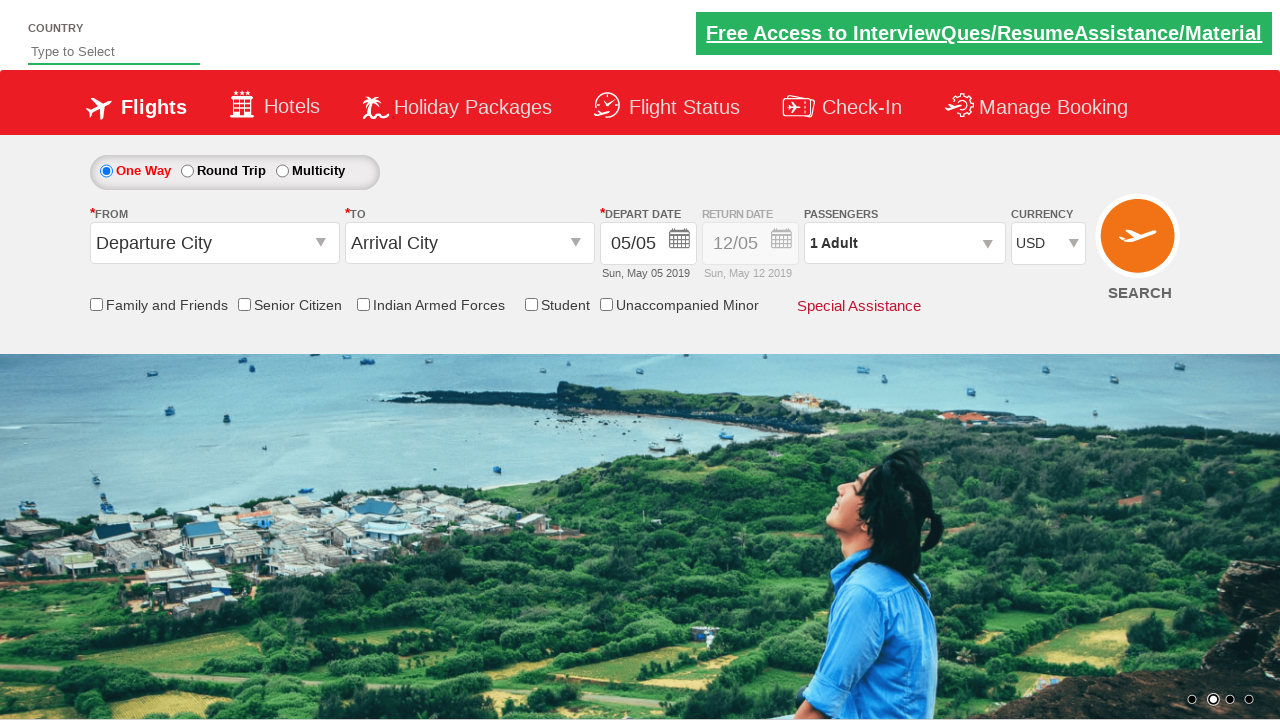

Selected AED currency by visible text from dropdown on select#ctl00_mainContent_DropDownListCurrency
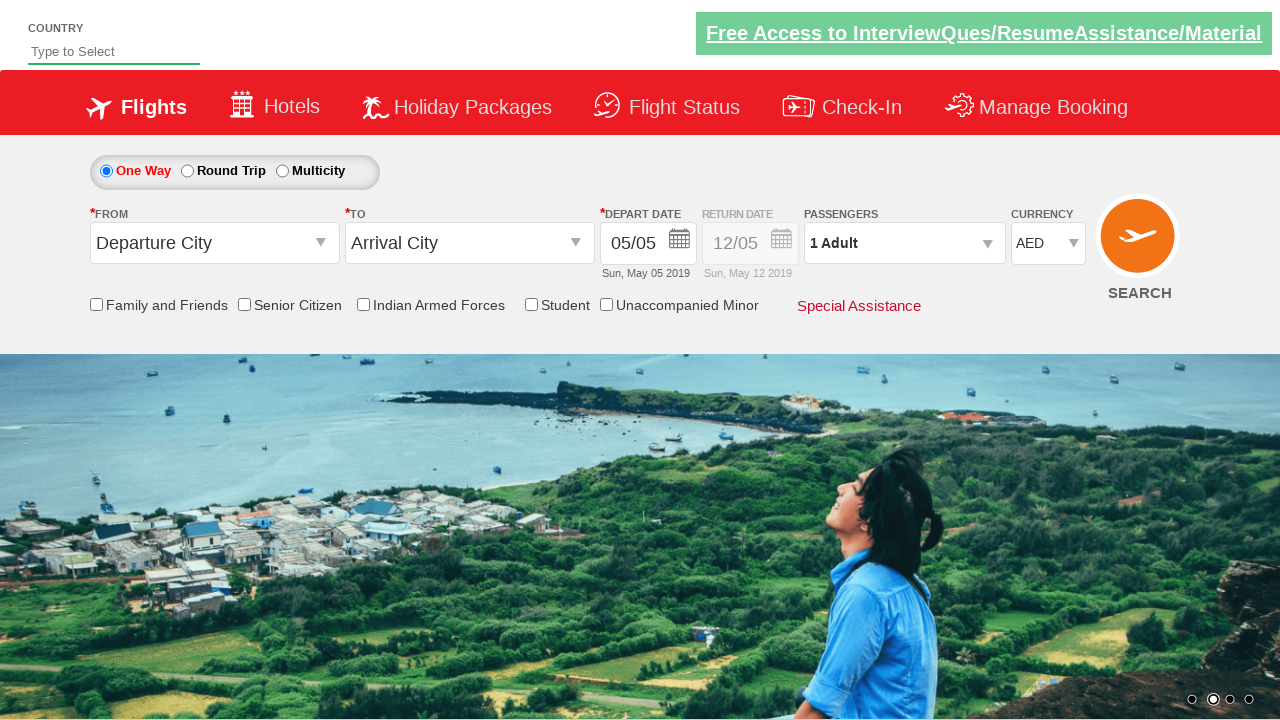

Selected INR currency by value from dropdown on select#ctl00_mainContent_DropDownListCurrency
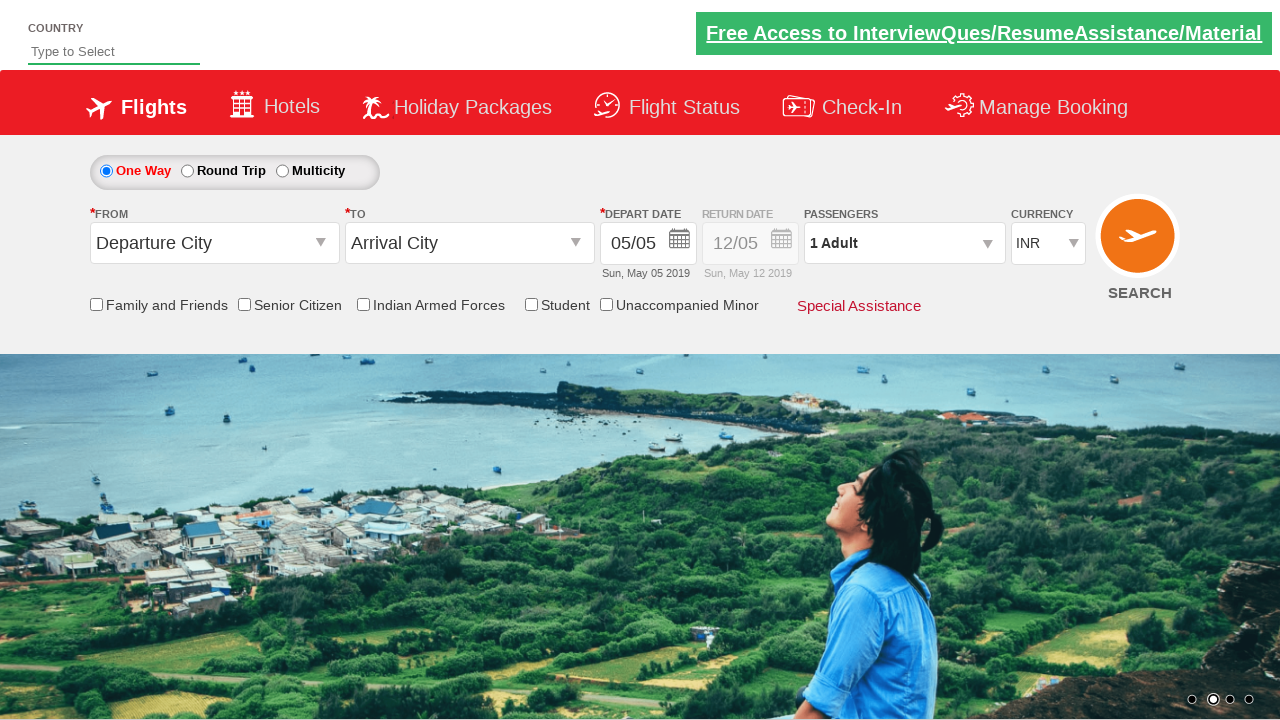

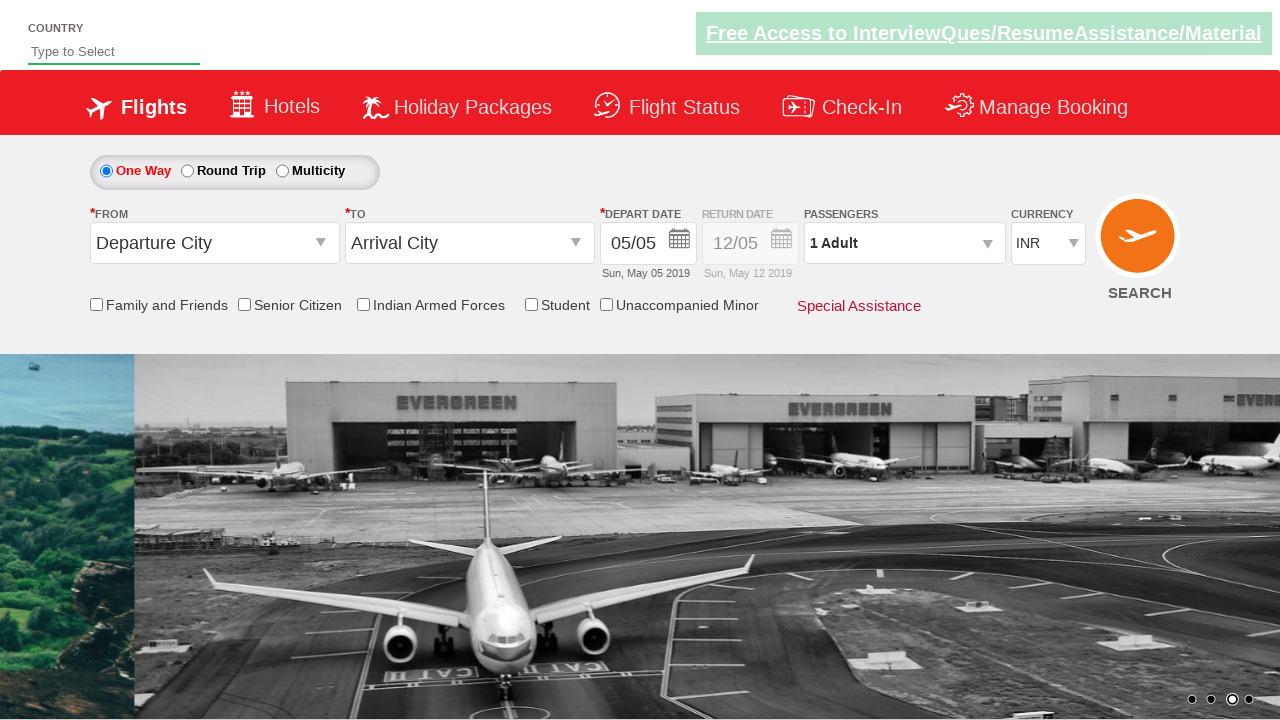